Tests marking all todo items as completed using the toggle all checkbox

Starting URL: https://demo.playwright.dev/todomvc

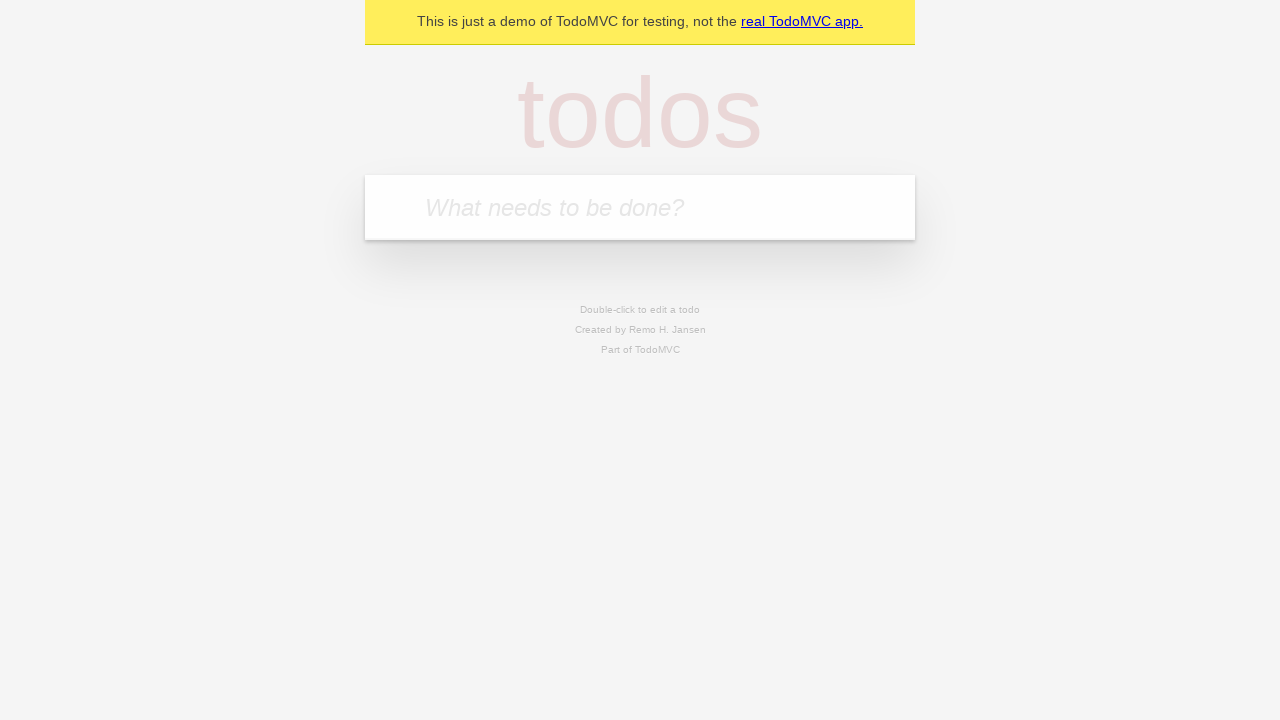

Filled todo input with 'buy some cheese' on internal:attr=[placeholder="What needs to be done?"i]
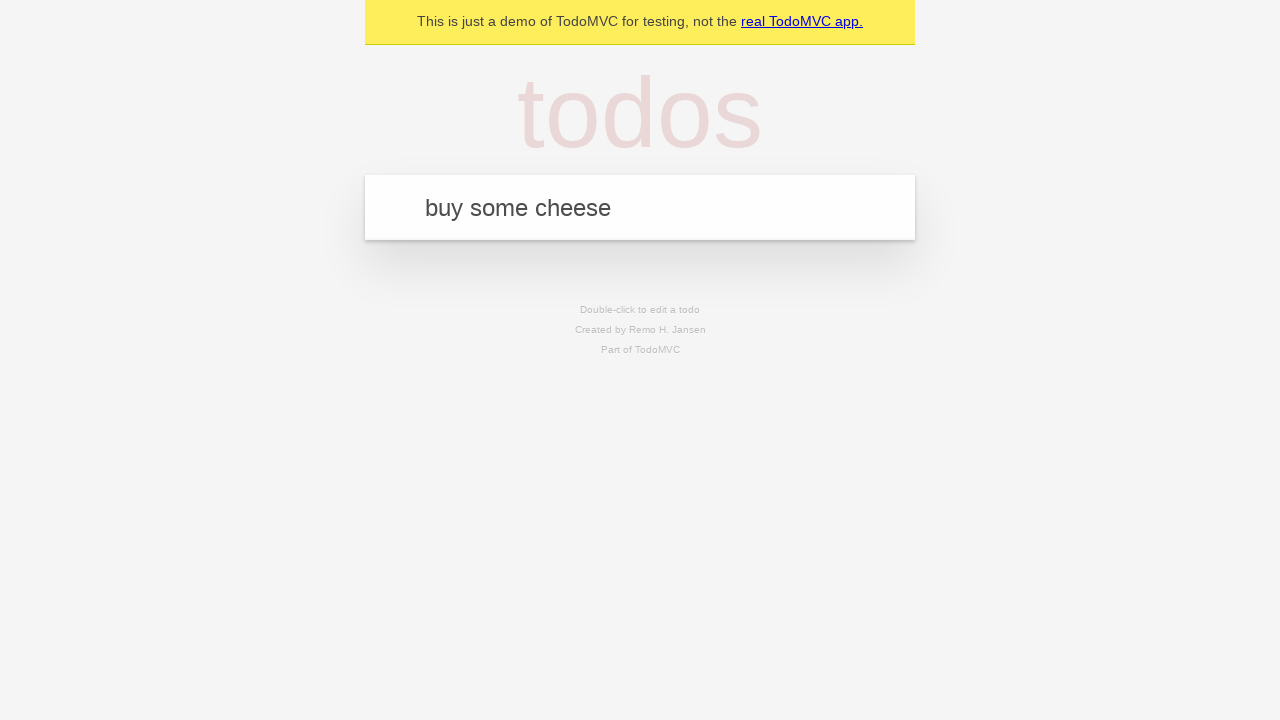

Pressed Enter to add 'buy some cheese' todo item on internal:attr=[placeholder="What needs to be done?"i]
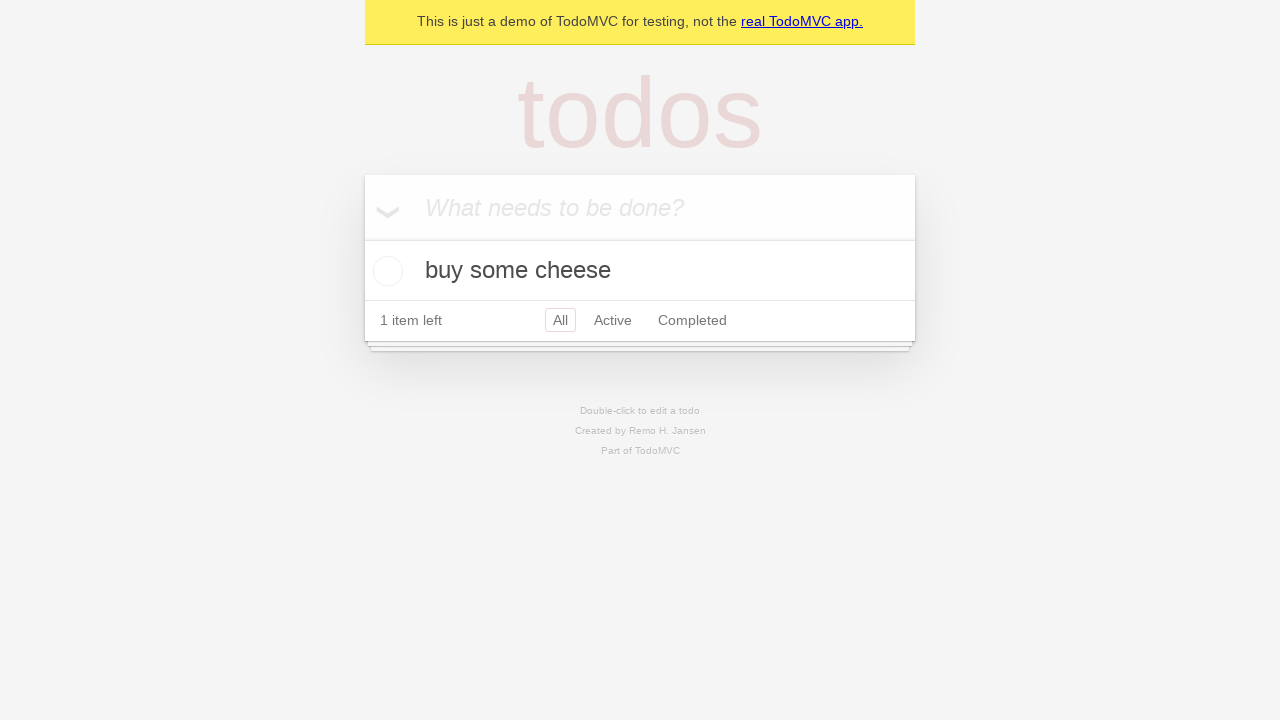

Filled todo input with 'feed the cat' on internal:attr=[placeholder="What needs to be done?"i]
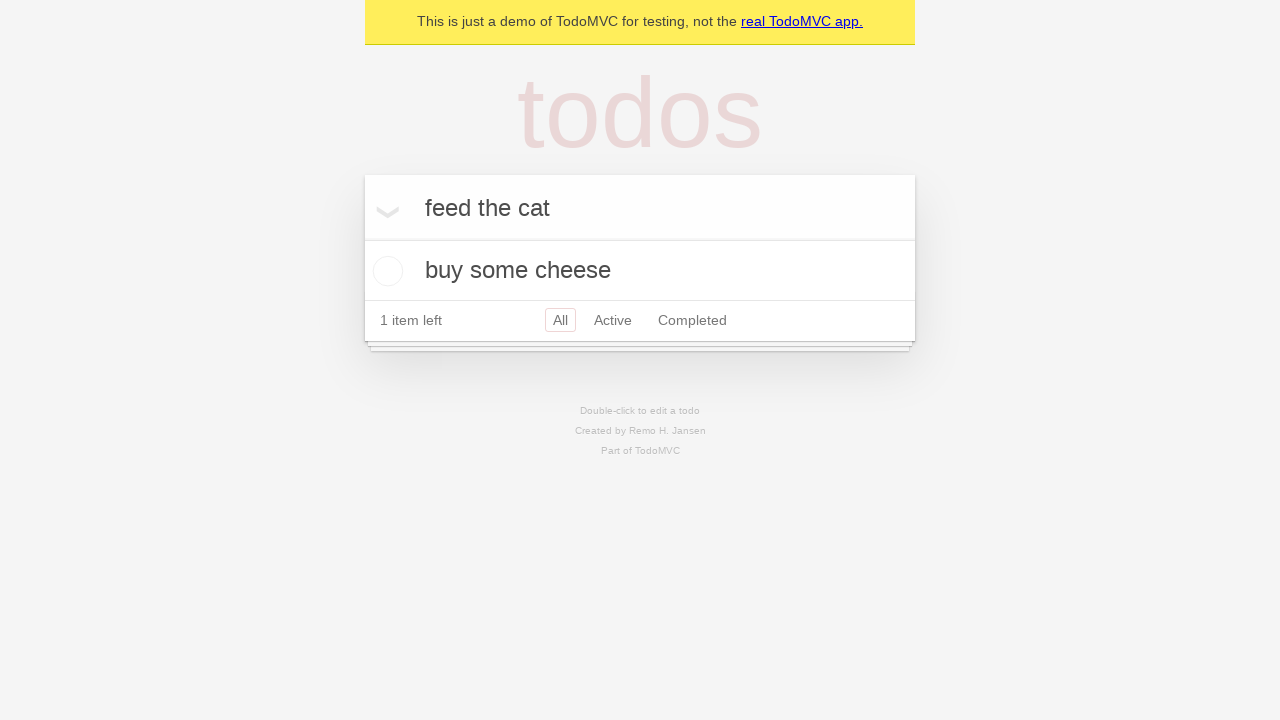

Pressed Enter to add 'feed the cat' todo item on internal:attr=[placeholder="What needs to be done?"i]
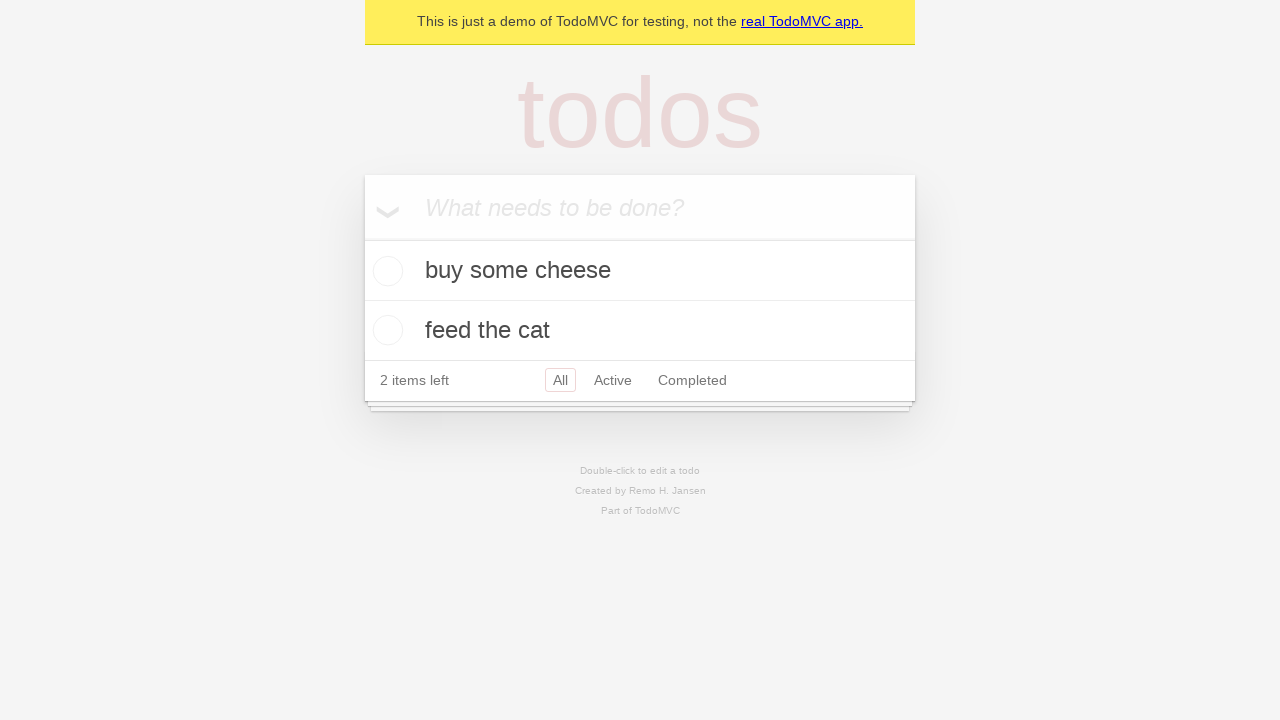

Filled todo input with 'book a doctors appointment' on internal:attr=[placeholder="What needs to be done?"i]
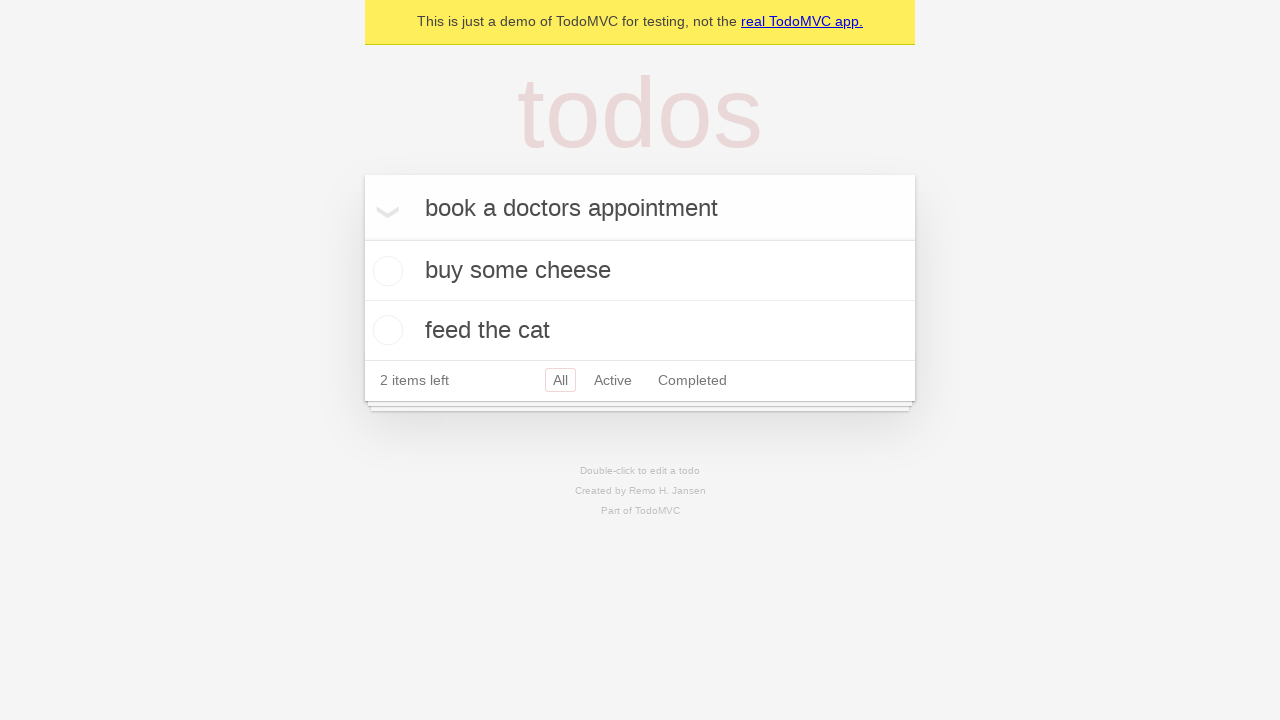

Pressed Enter to add 'book a doctors appointment' todo item on internal:attr=[placeholder="What needs to be done?"i]
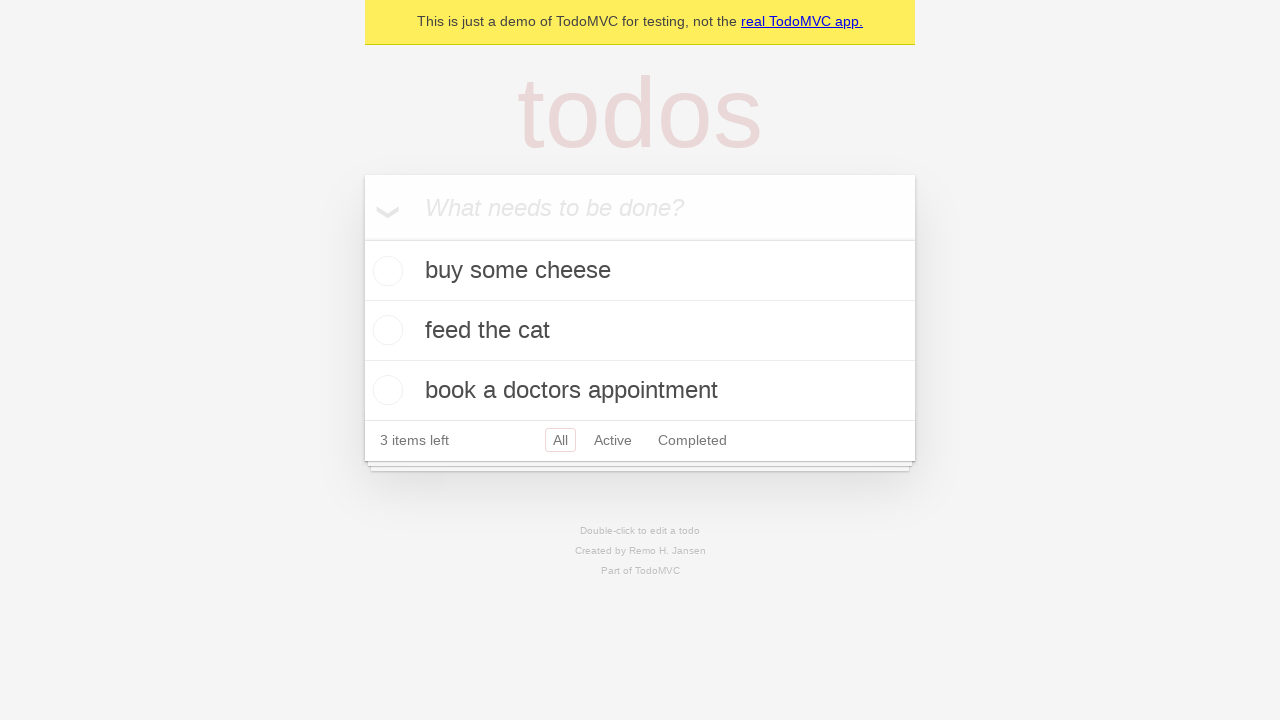

Clicked 'Mark all as complete' checkbox to complete all todo items at (362, 238) on internal:label="Mark all as complete"i
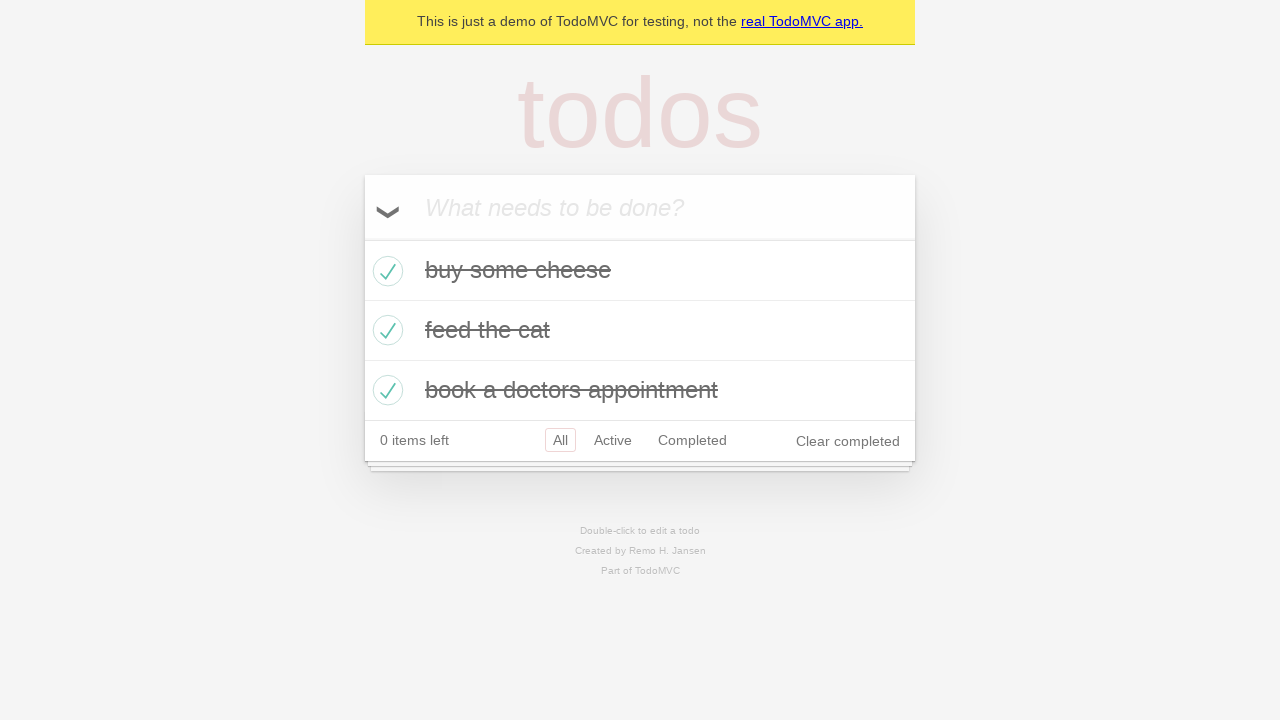

Verified all todo items are marked as completed
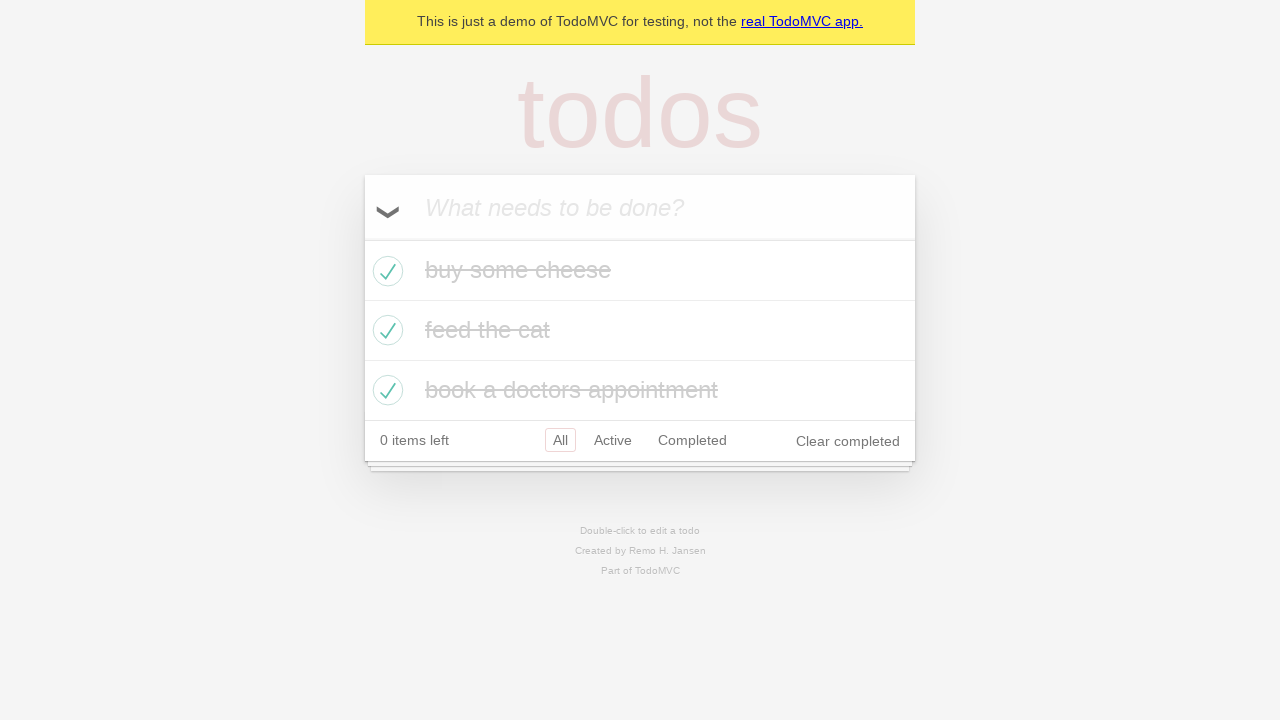

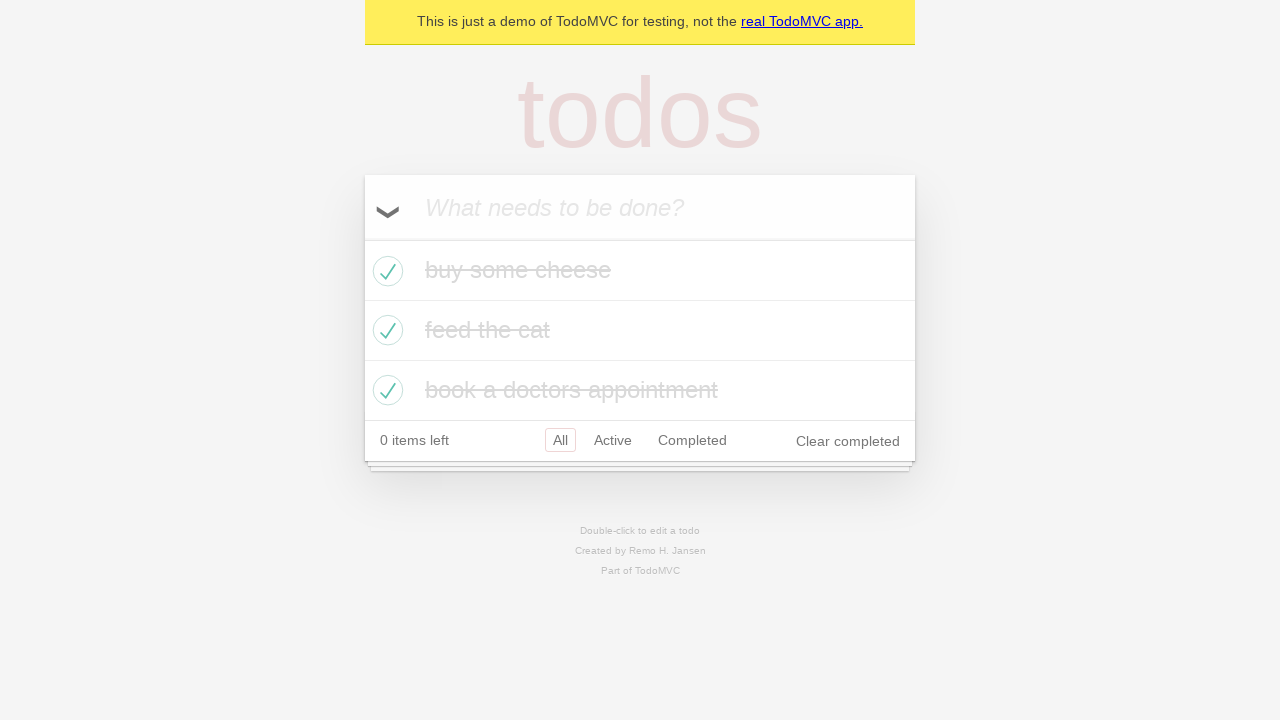